Tests browser alert handling by navigating to Alerts section, triggering an alert, and accepting it

Starting URL: https://demoqa.com

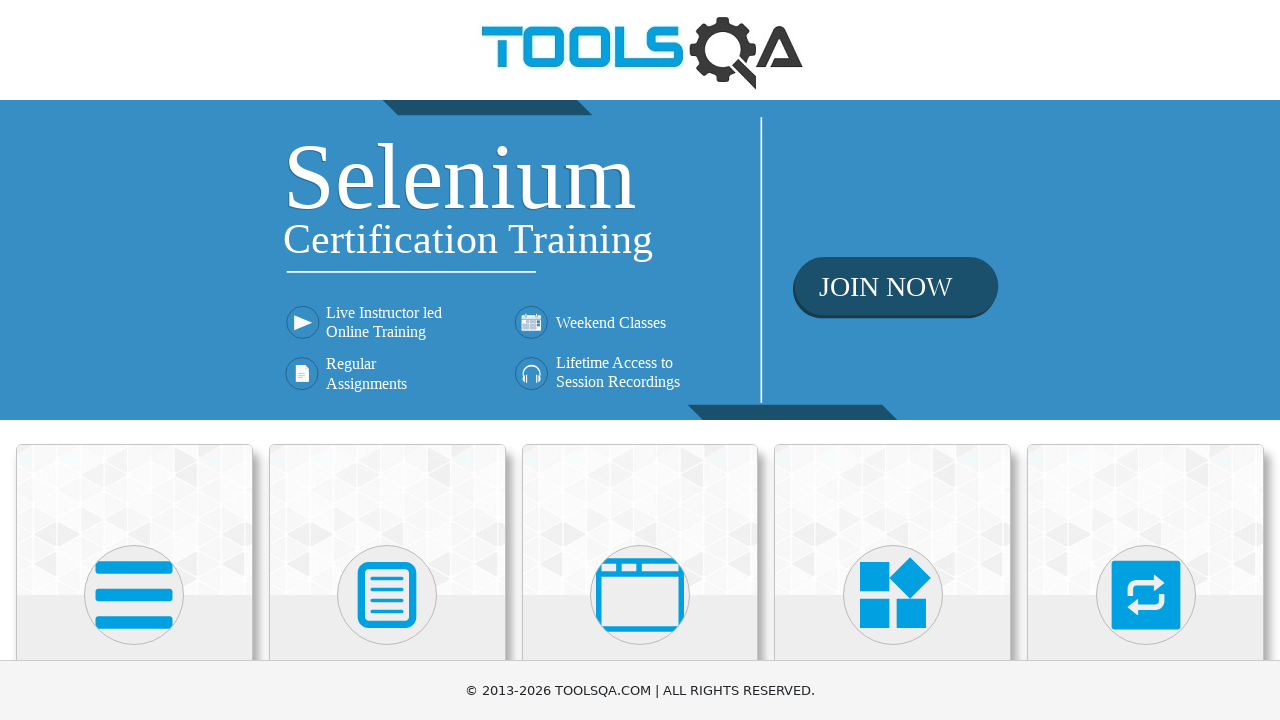

Clicked on 'Alerts, Frame & Windows' tile at (640, 360) on xpath=//h5[text()='Alerts, Frame & Windows']
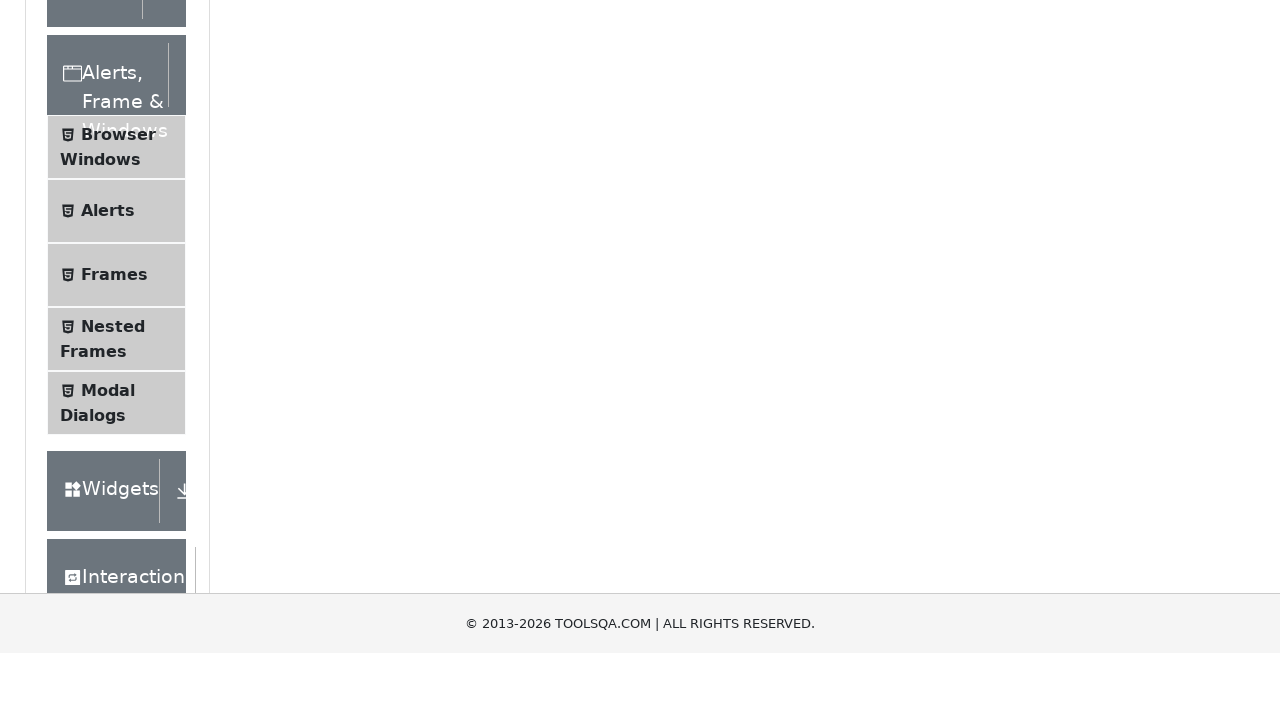

Page load state completed after clicking tile
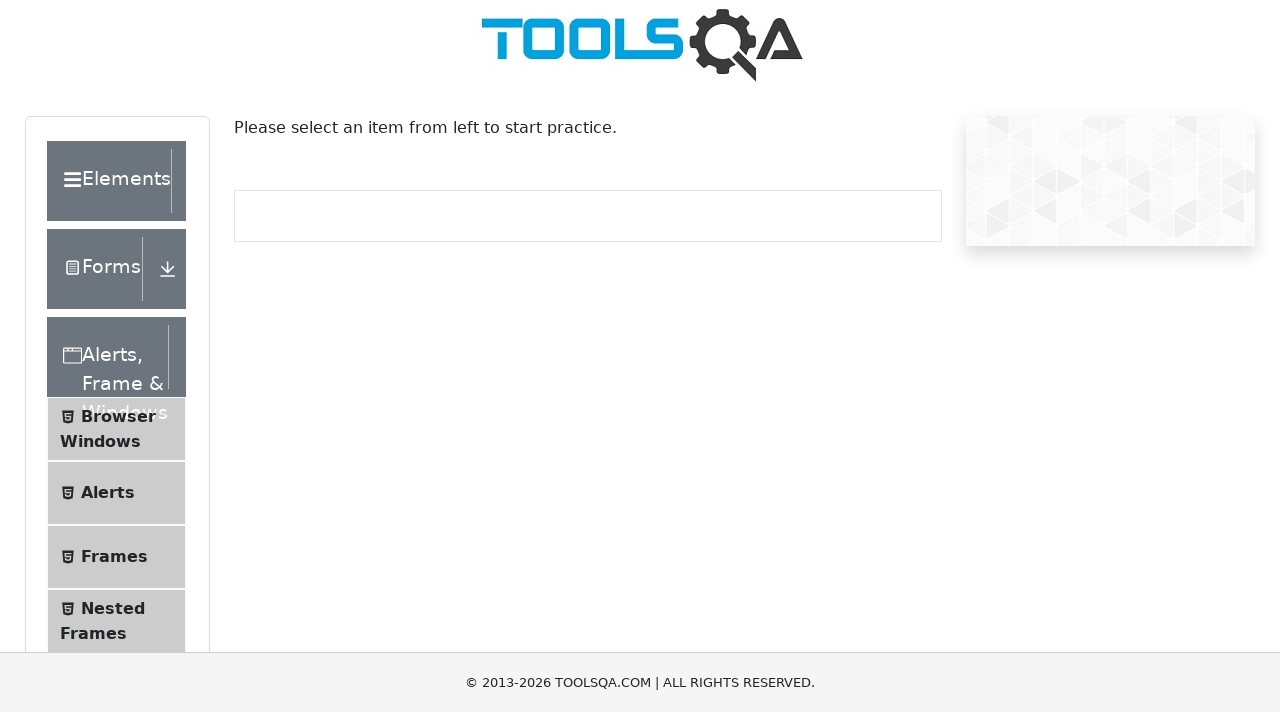

Clicked on 'Alerts' section at (108, 501) on xpath=//span[text()='Alerts']
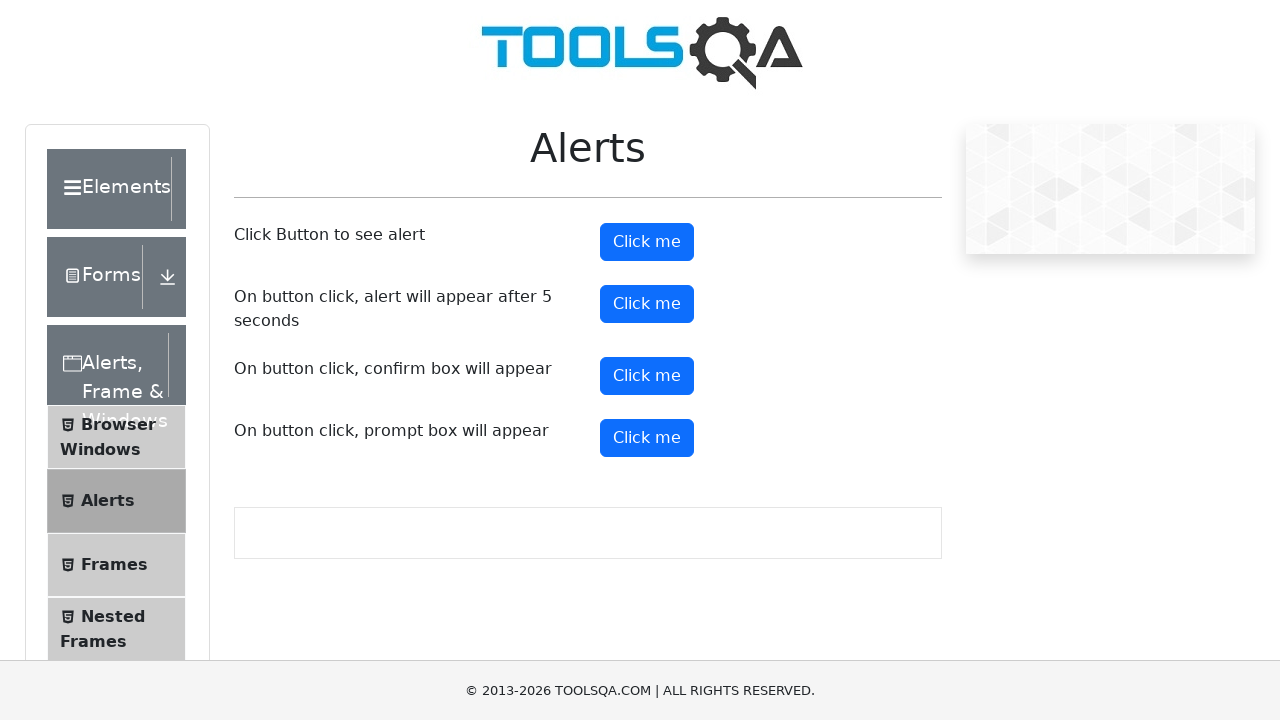

Page load state completed after clicking Alerts section
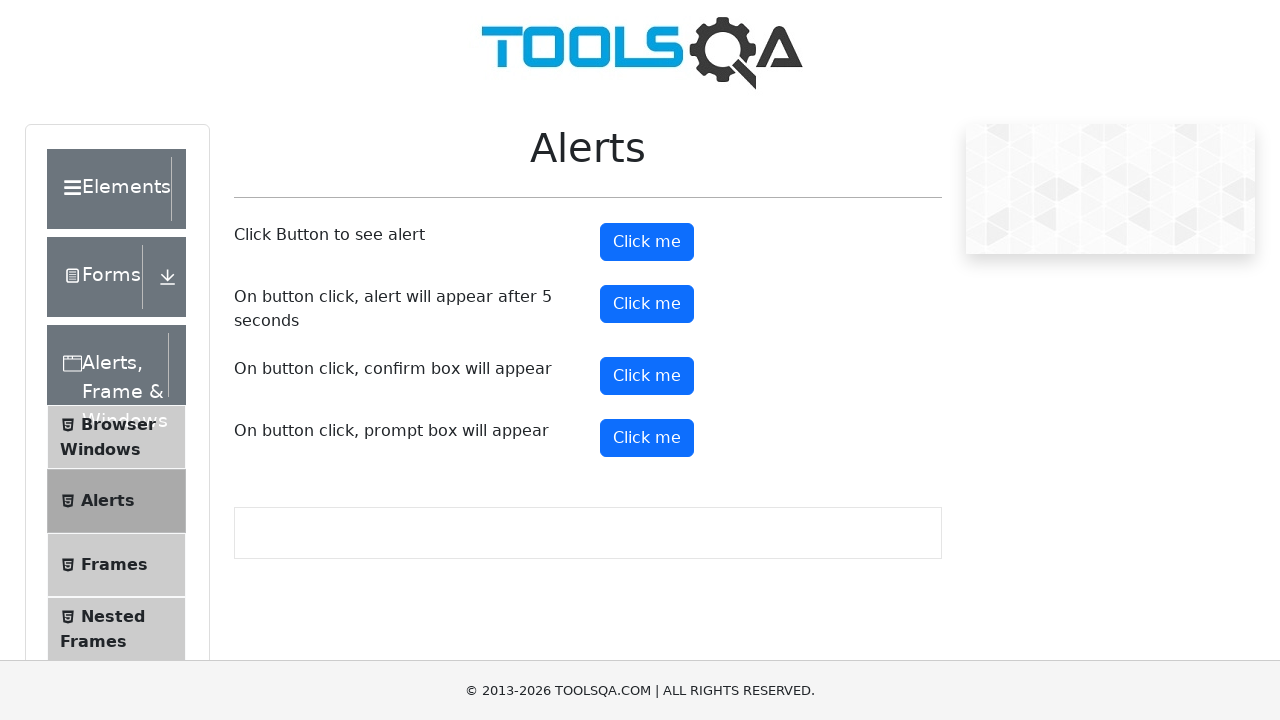

Set up alert dialog handler to accept alerts
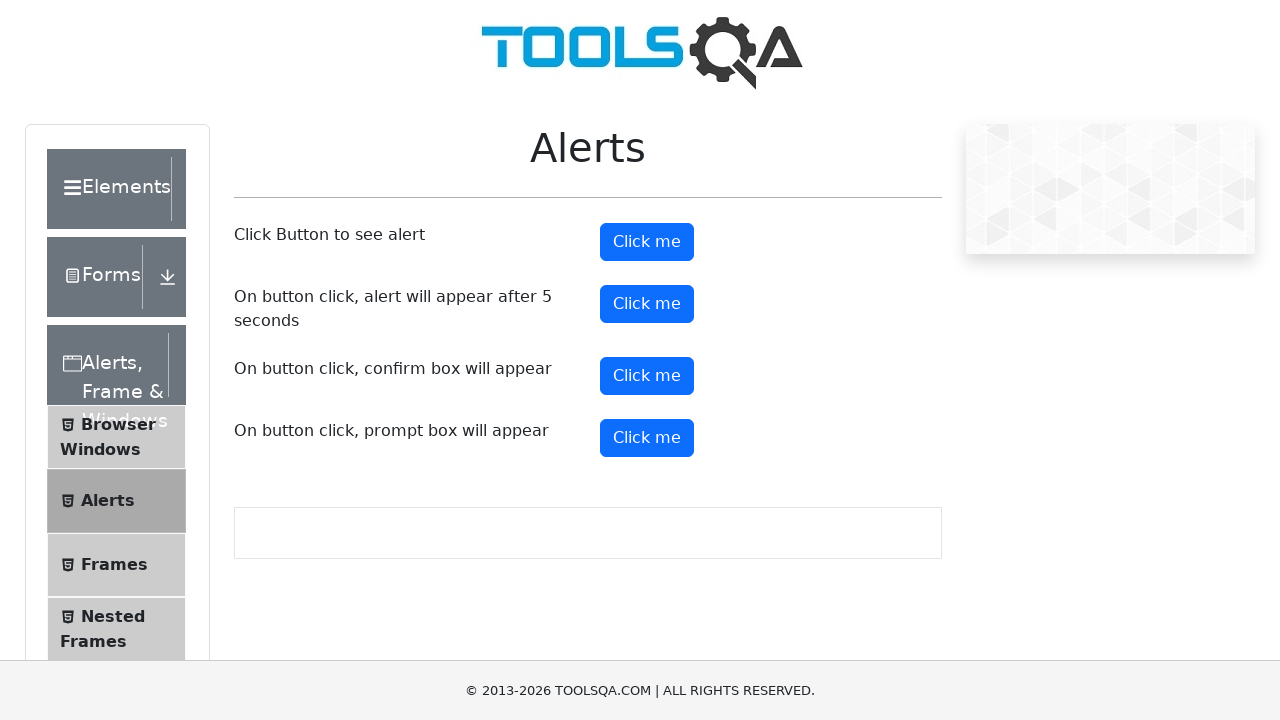

Clicked alert button to trigger alert dialog at (647, 242) on #alertButton
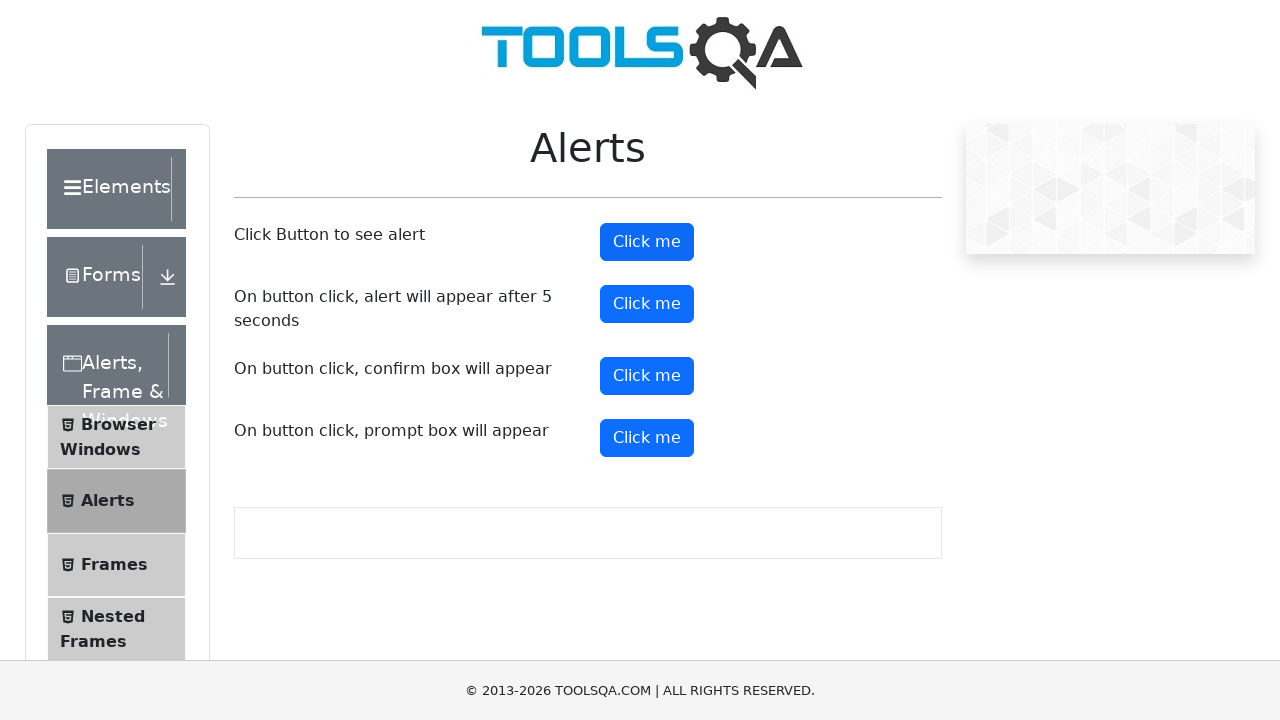

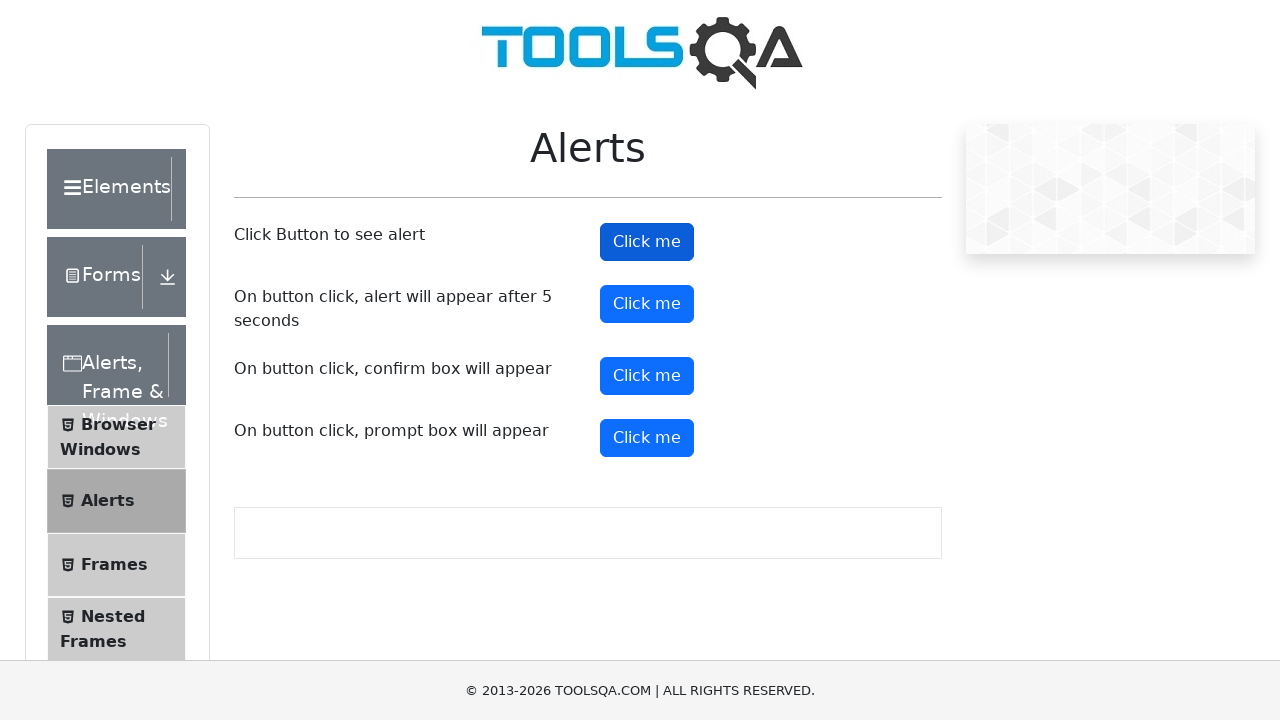